Tests the shopping filter experience by selecting the black color filter checkbox and clicking the filter button to display filtered shoe products.

Starting URL: https://demo.applitools.com/gridHackathonV1.html

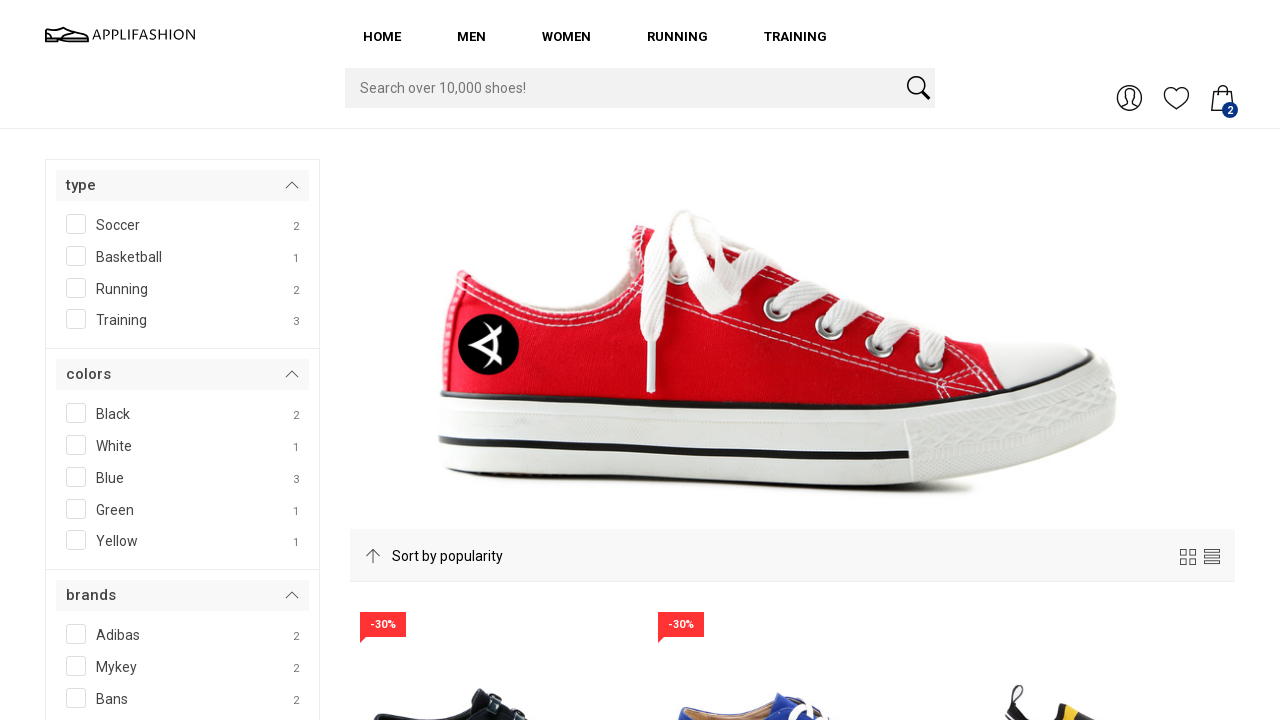

Navigated to Applitools Grid Hackathon demo page
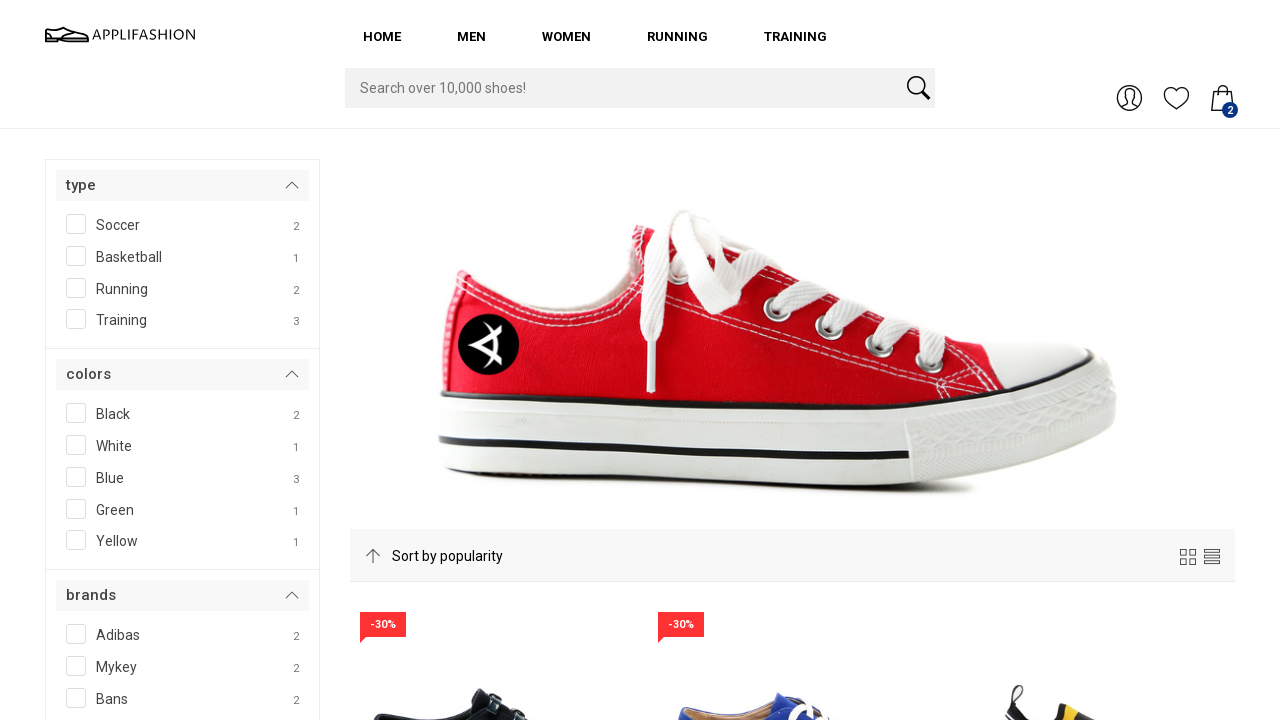

Black color checkbox filter became visible
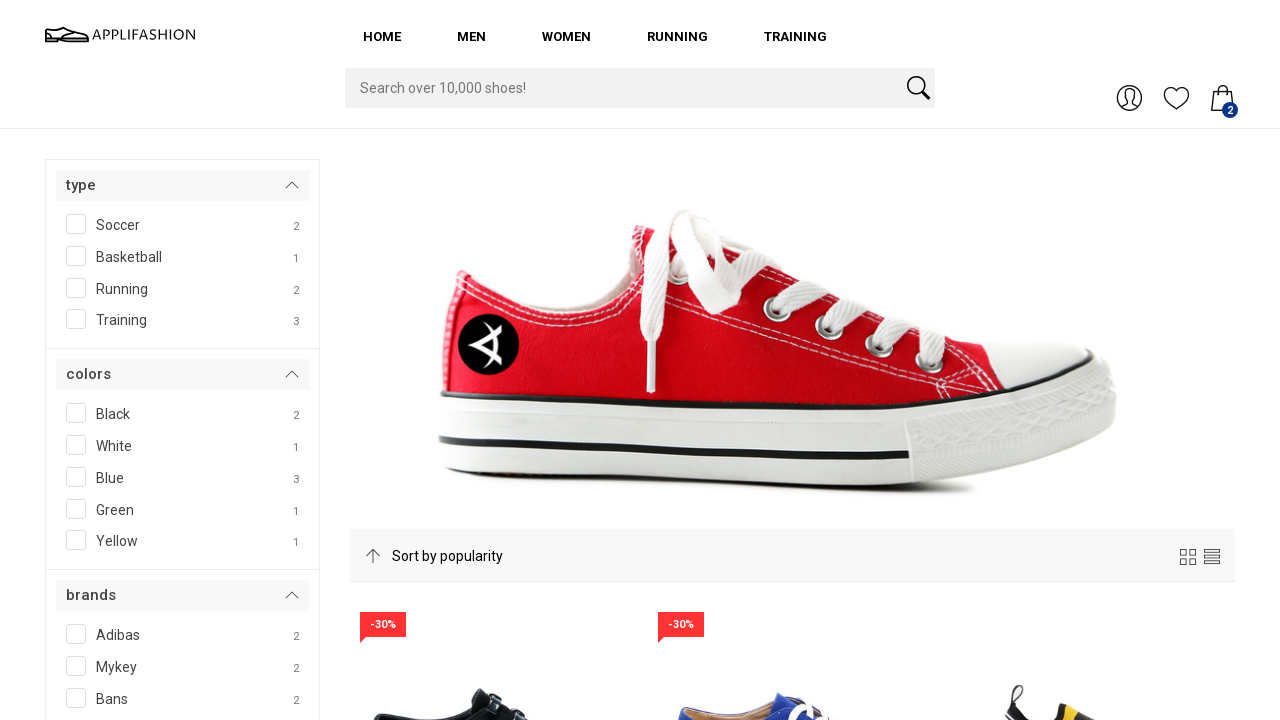

Clicked black color checkbox filter at (76, 413) on #SPAN__checkmark__107
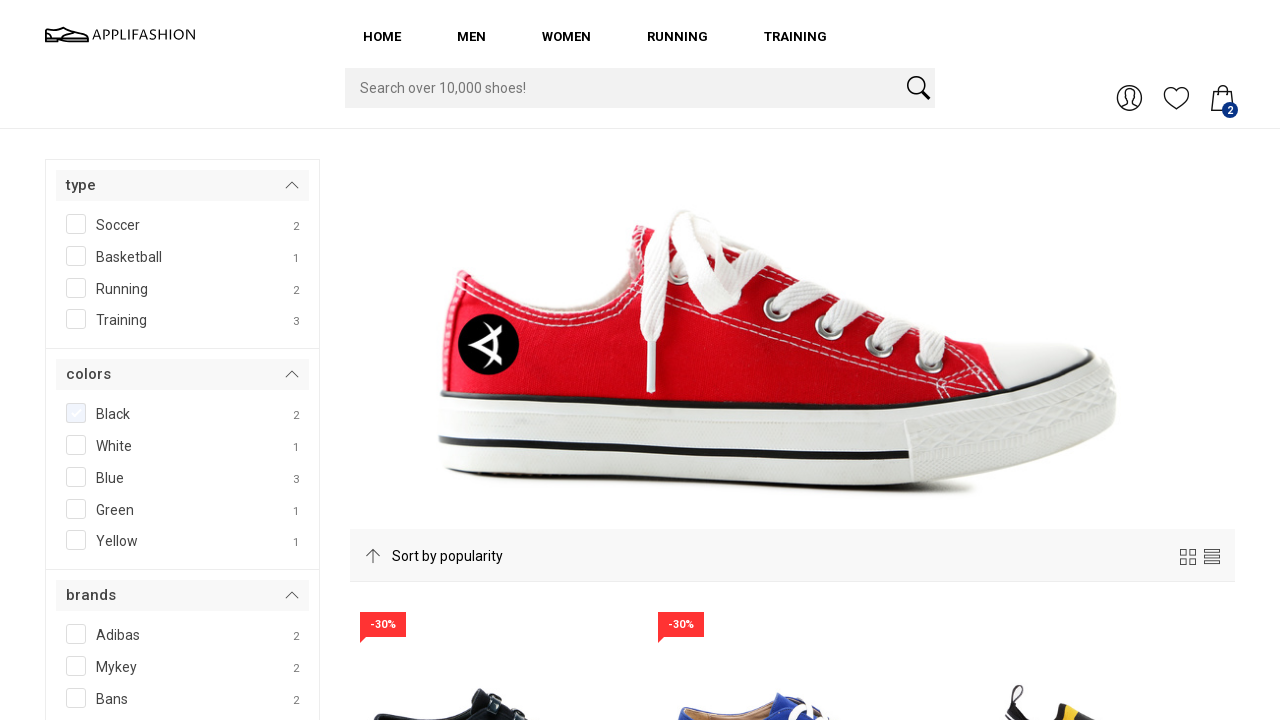

Filter button became visible
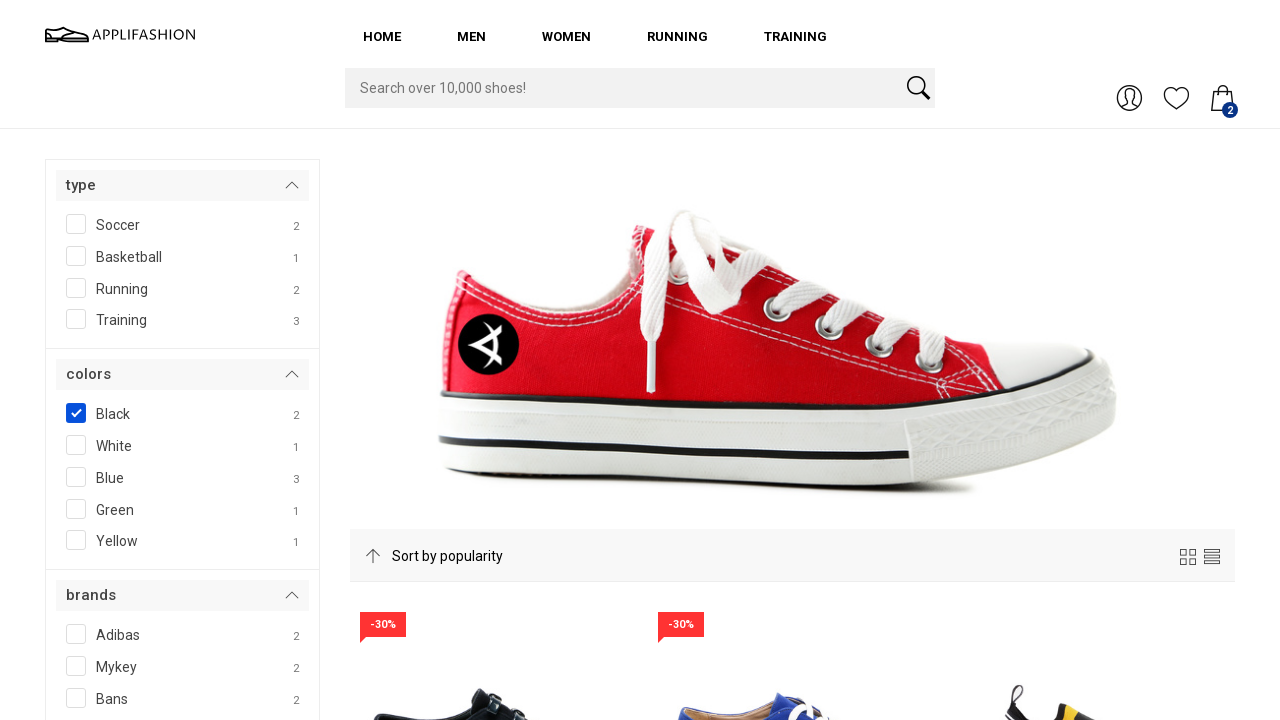

Clicked filter button to apply black color filter at (103, 360) on #filterBtn
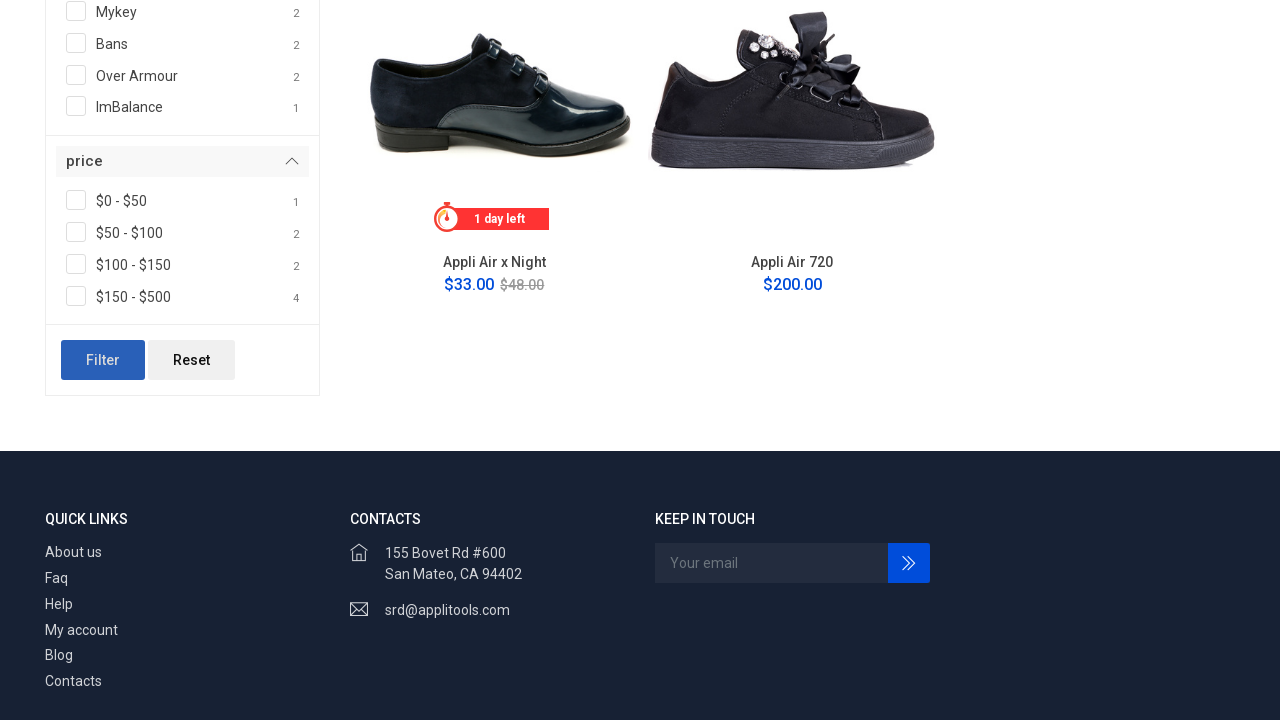

Product grid updated with filtered results showing two pairs of black shoes
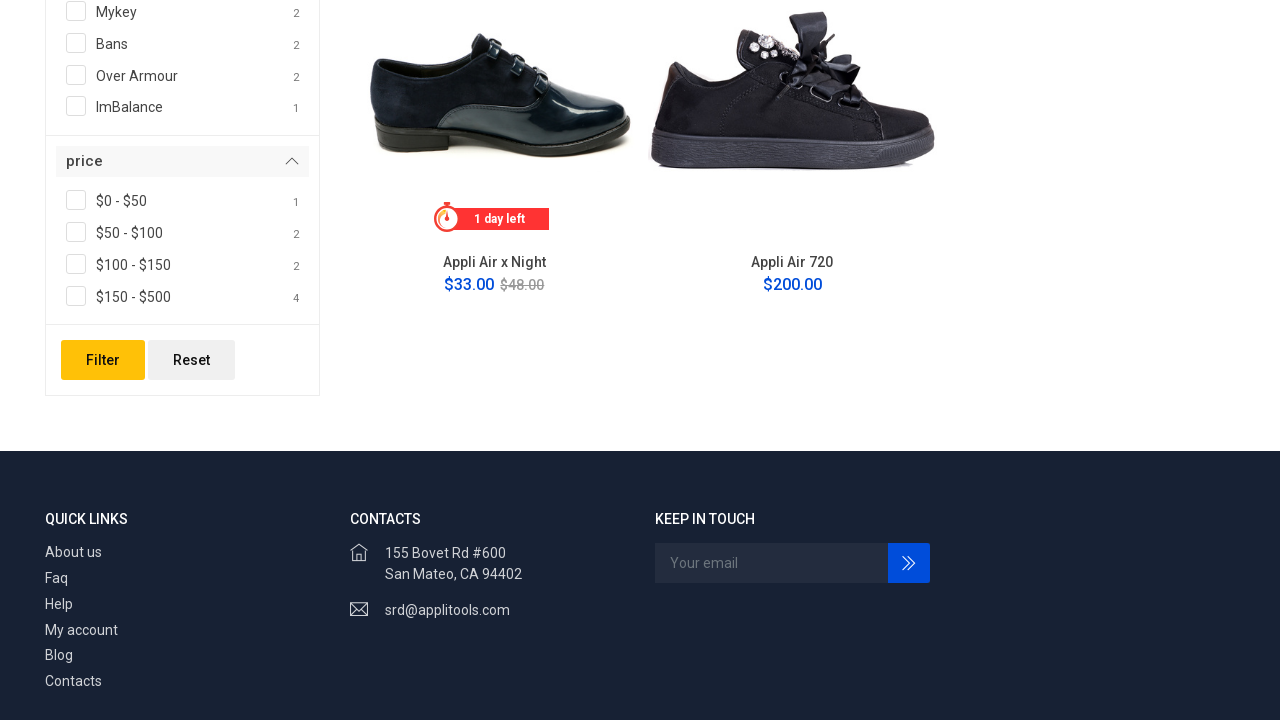

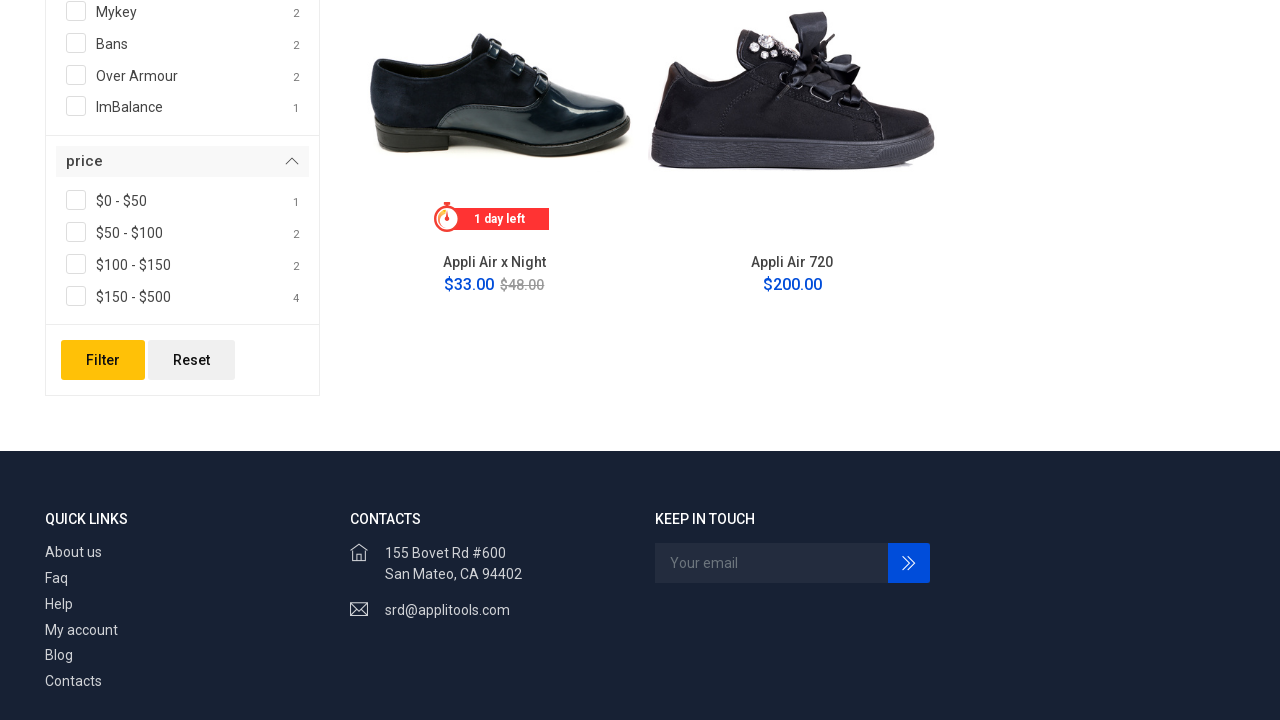